Navigates to GitHub's homepage and verifies the page title matches the expected value.

Starting URL: https://github.com/

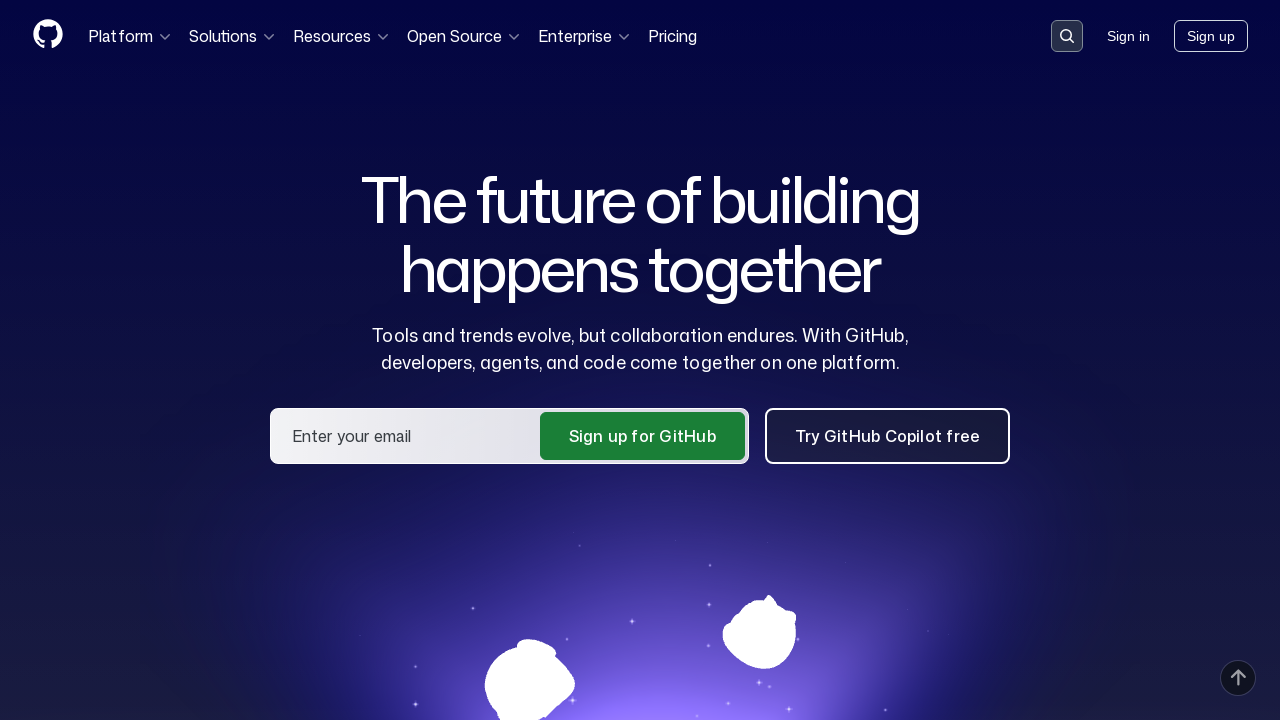

Navigated to GitHub homepage
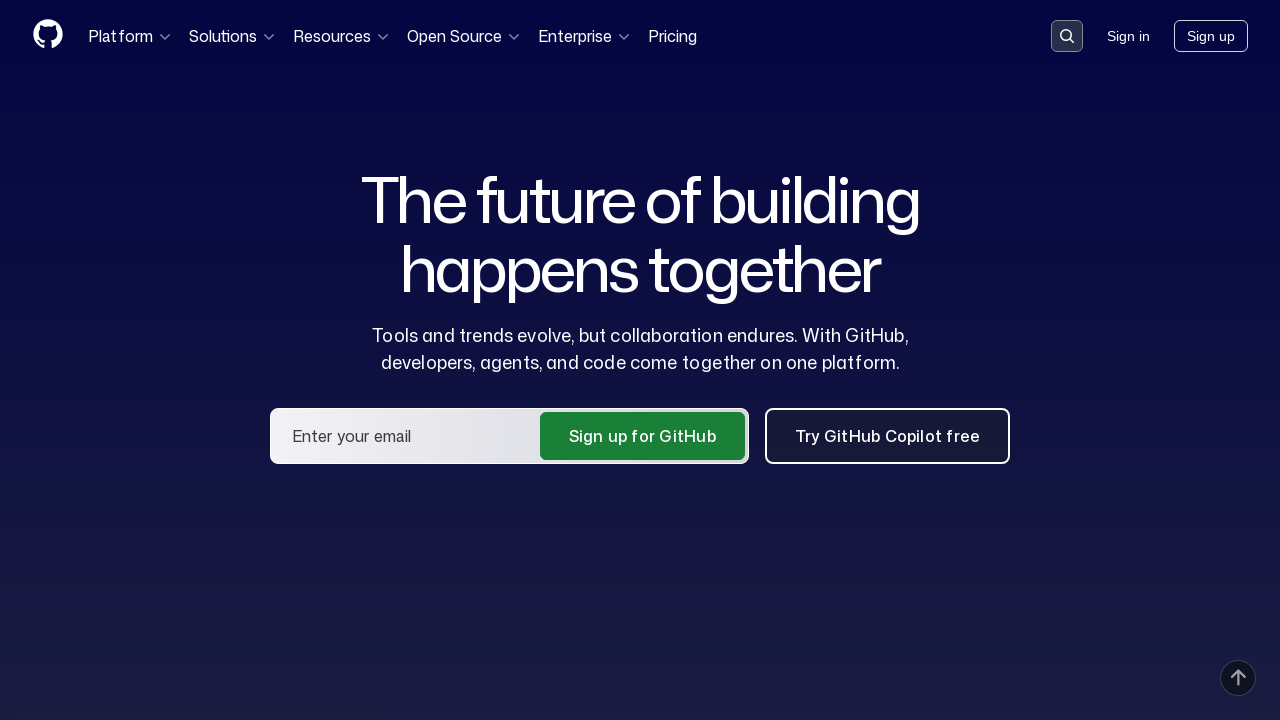

Page loaded with domcontentloaded state
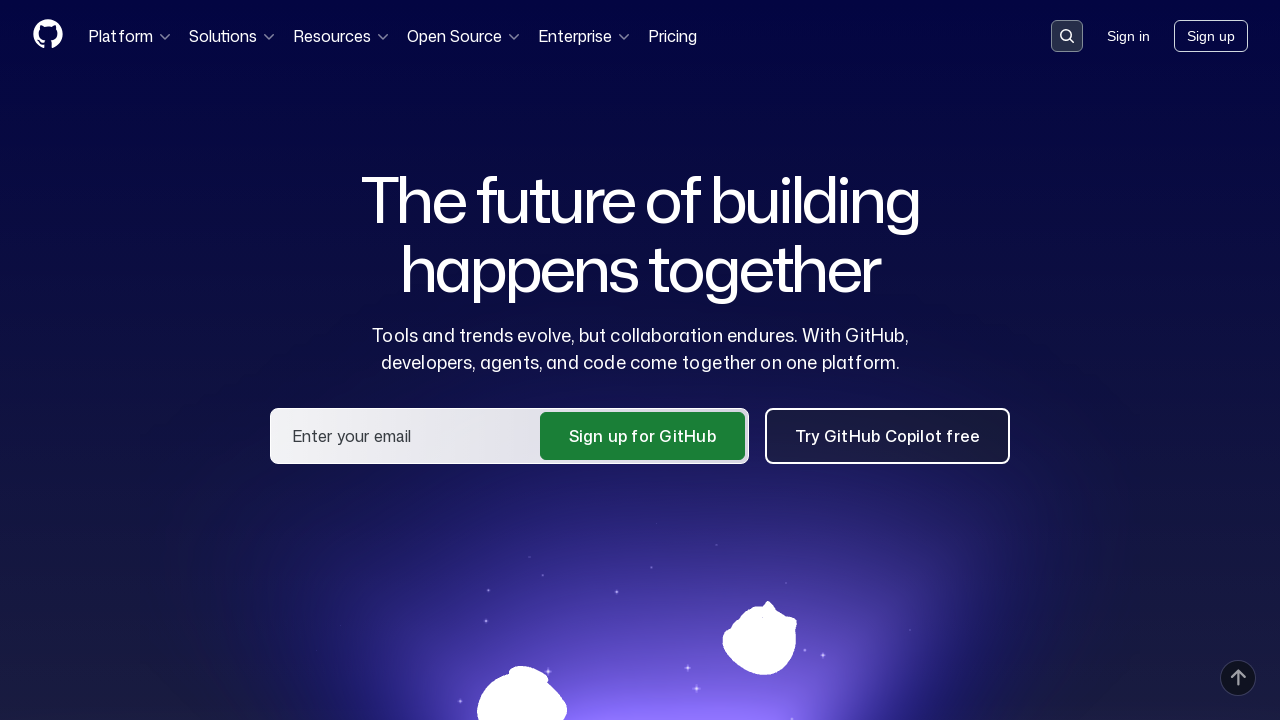

Verified page title contains 'GitHub'
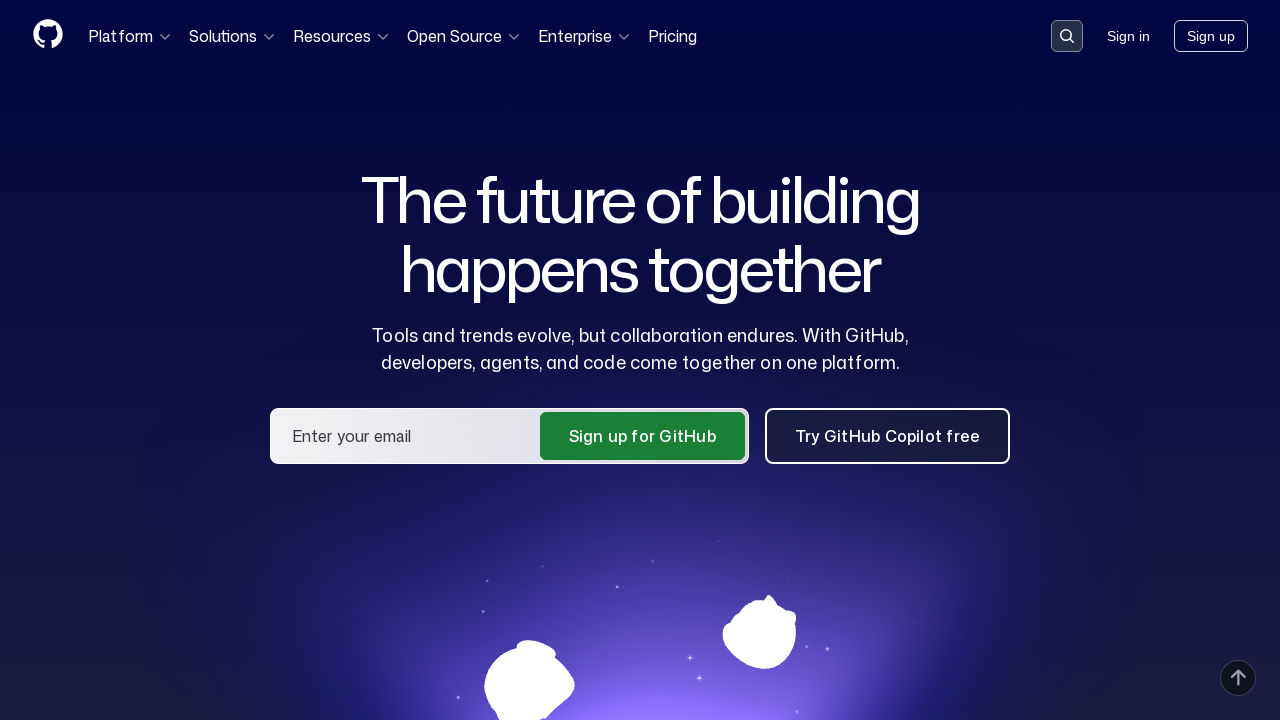

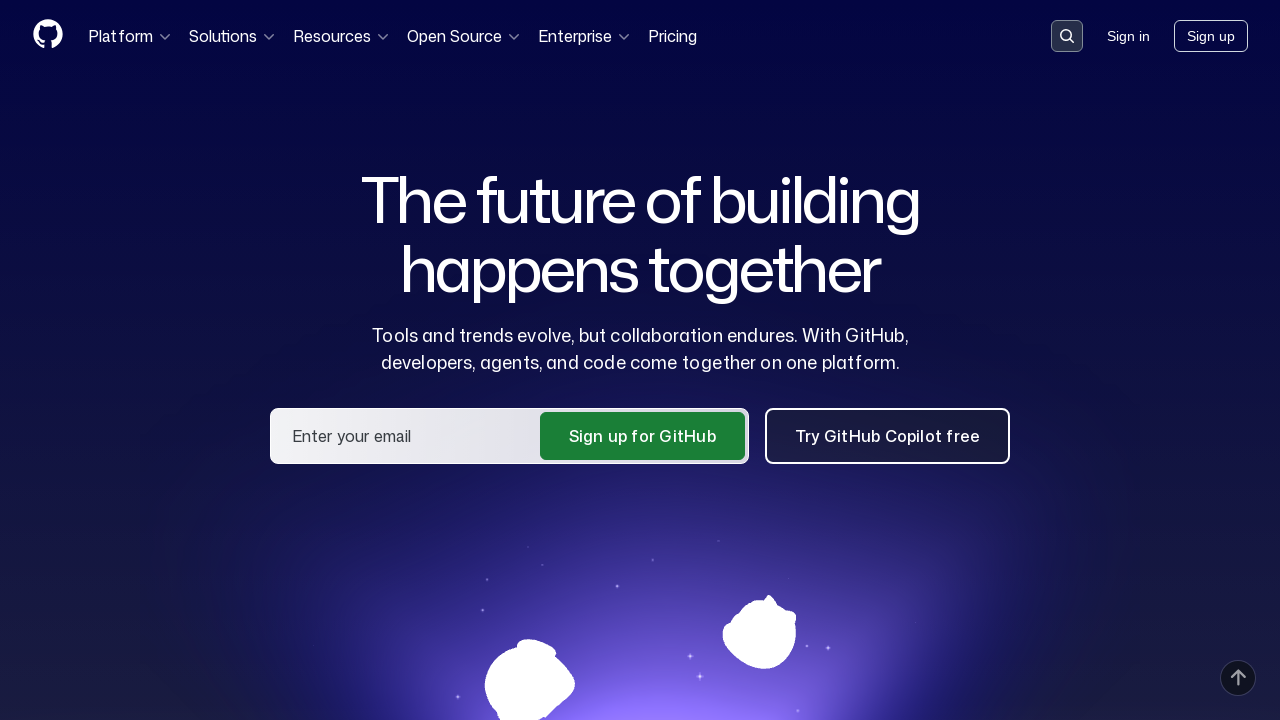